Interacts with a web table by waiting for table rows to load and verifying table content is present.

Starting URL: https://rahulshettyacademy.com/AutomationPractice/

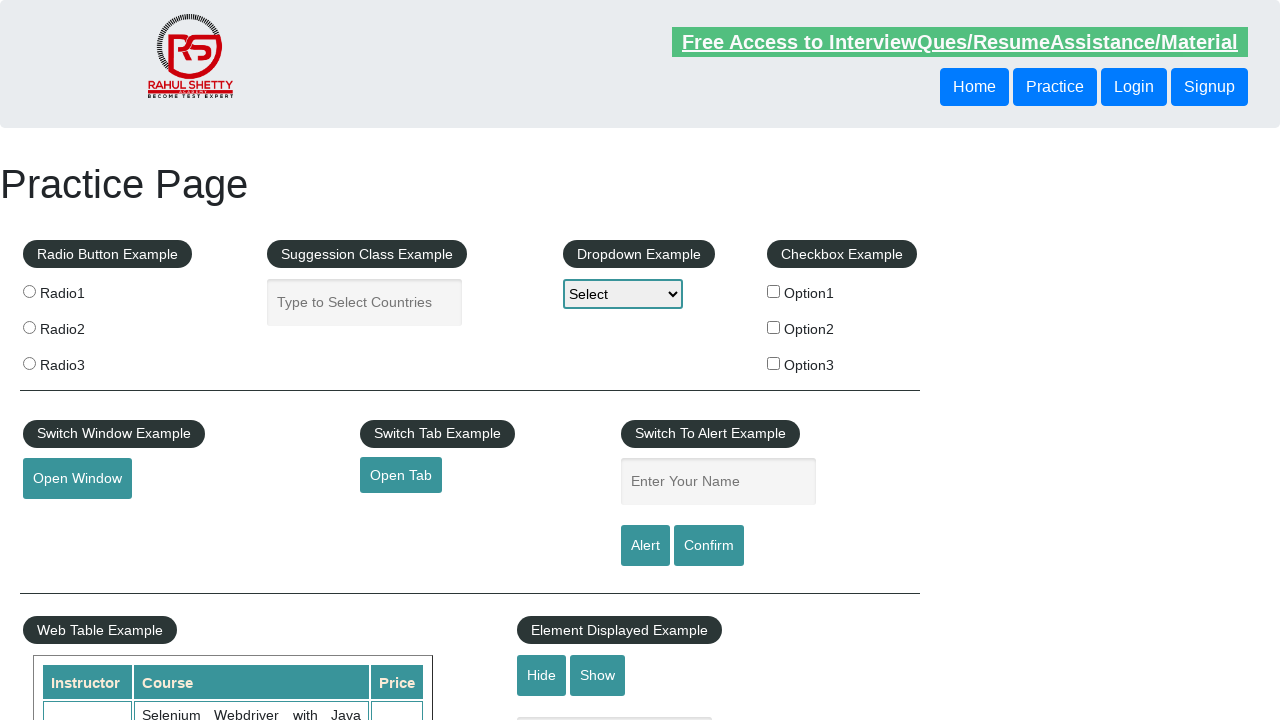

Waited for table rows to load - table data cells are now present
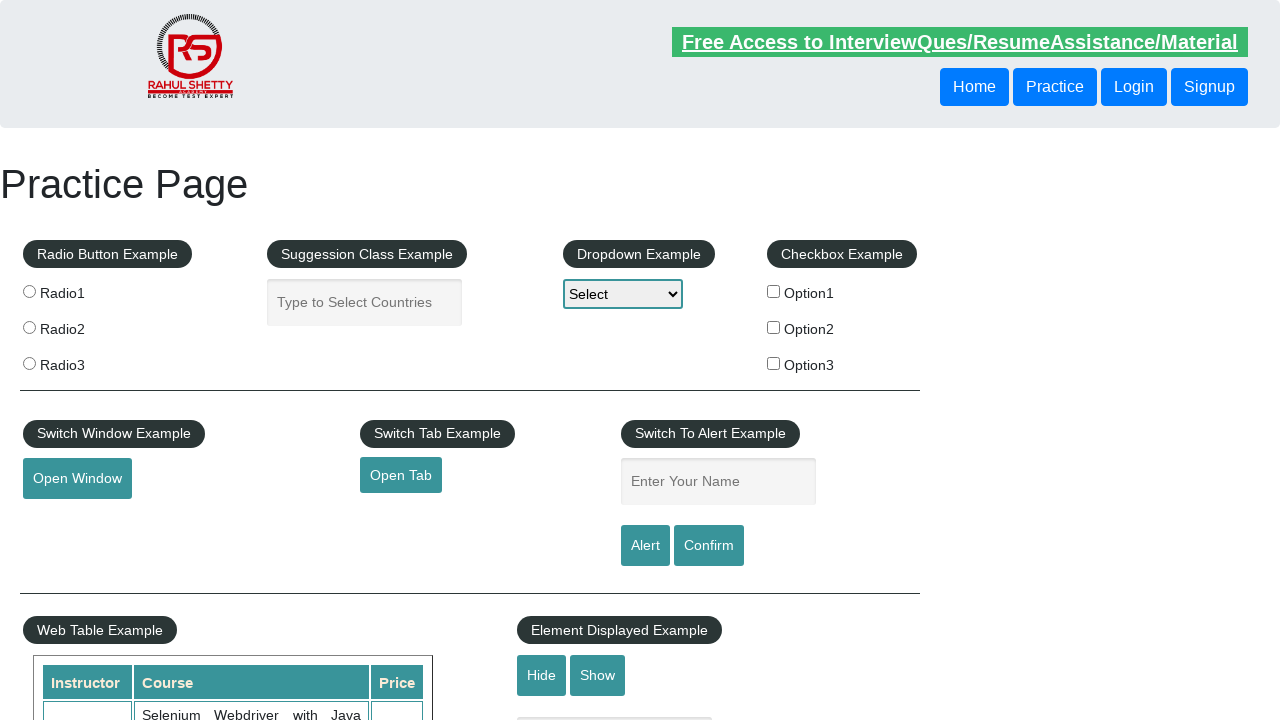

Verified table contains 'Python' text in second column cells
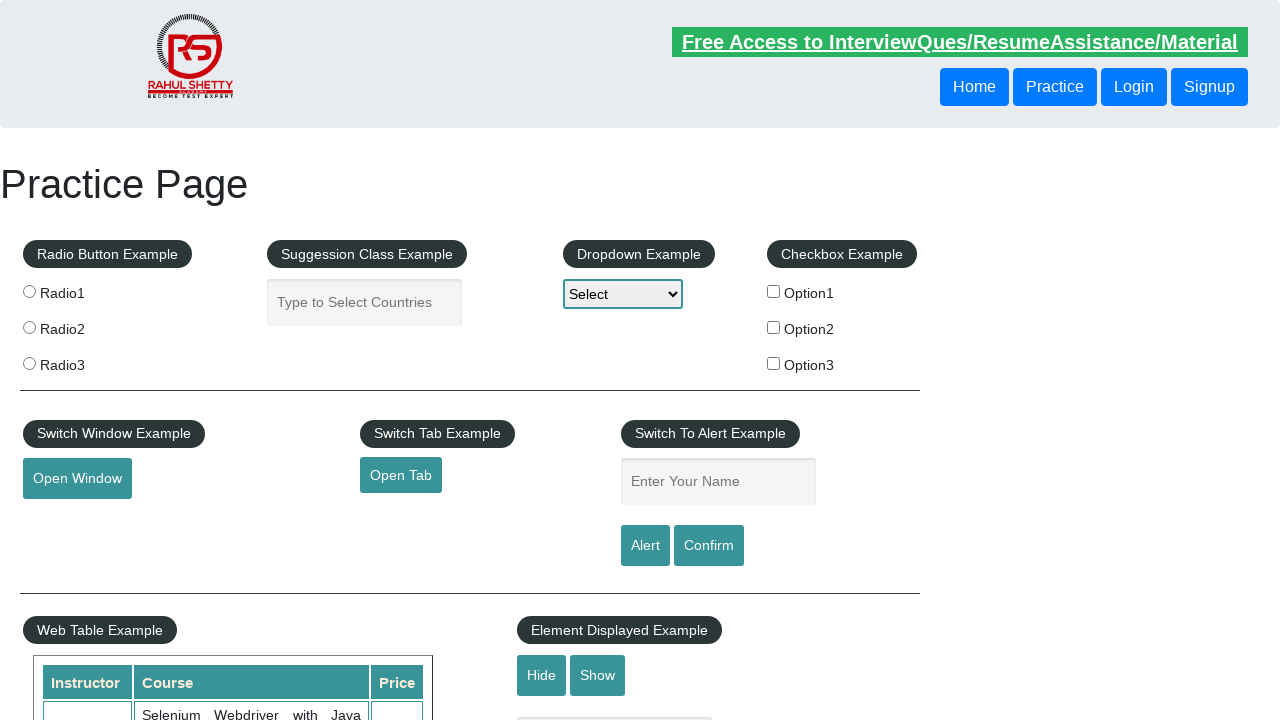

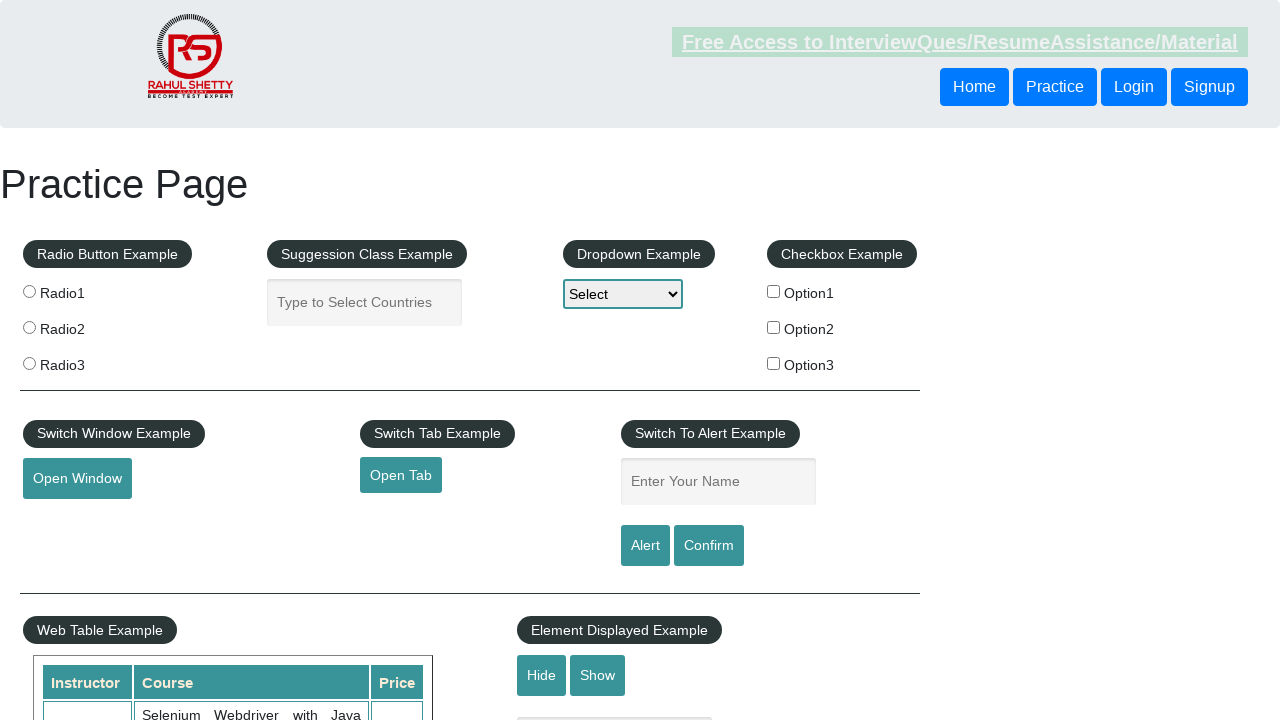